Tests form interactions on a Selenium practice page by filling username and password fields, clicking checkboxes, clicking submit button, and clicking the "Forgot your password?" link

Starting URL: https://rahulshettyacademy.com/locatorspractice/

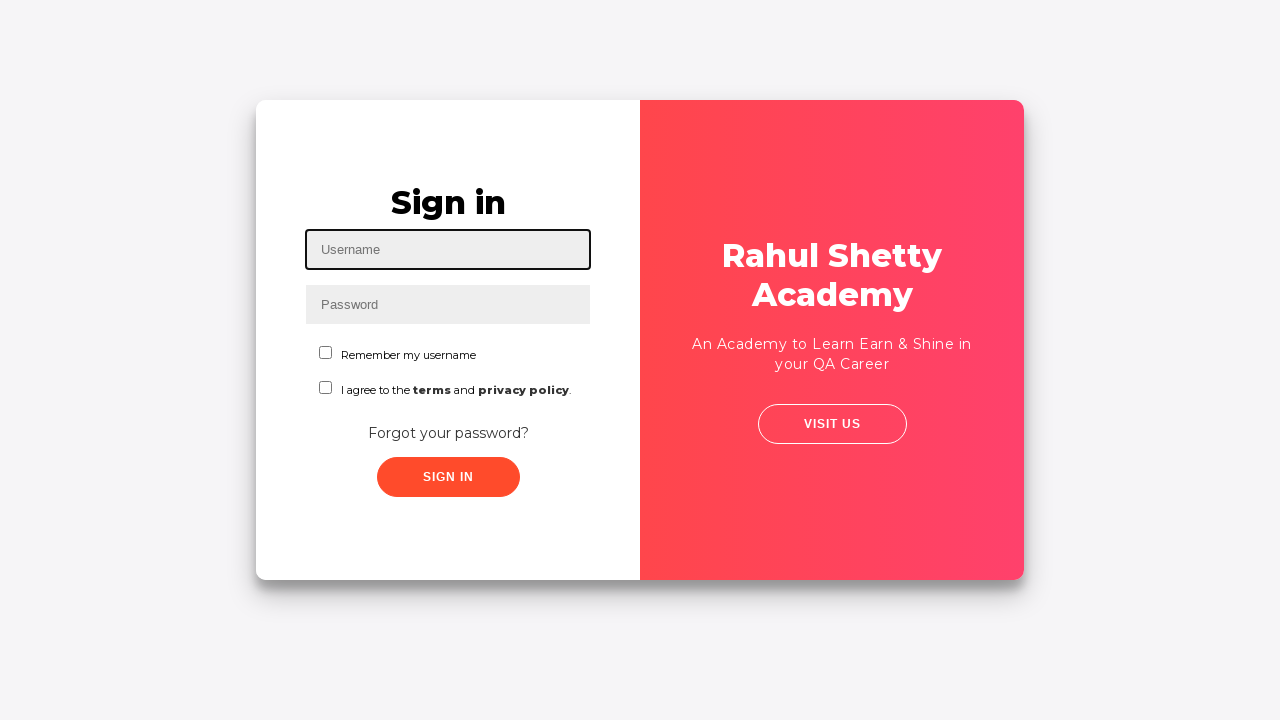

Filled username field with 'Naik The Great' on input[placeholder='Username']
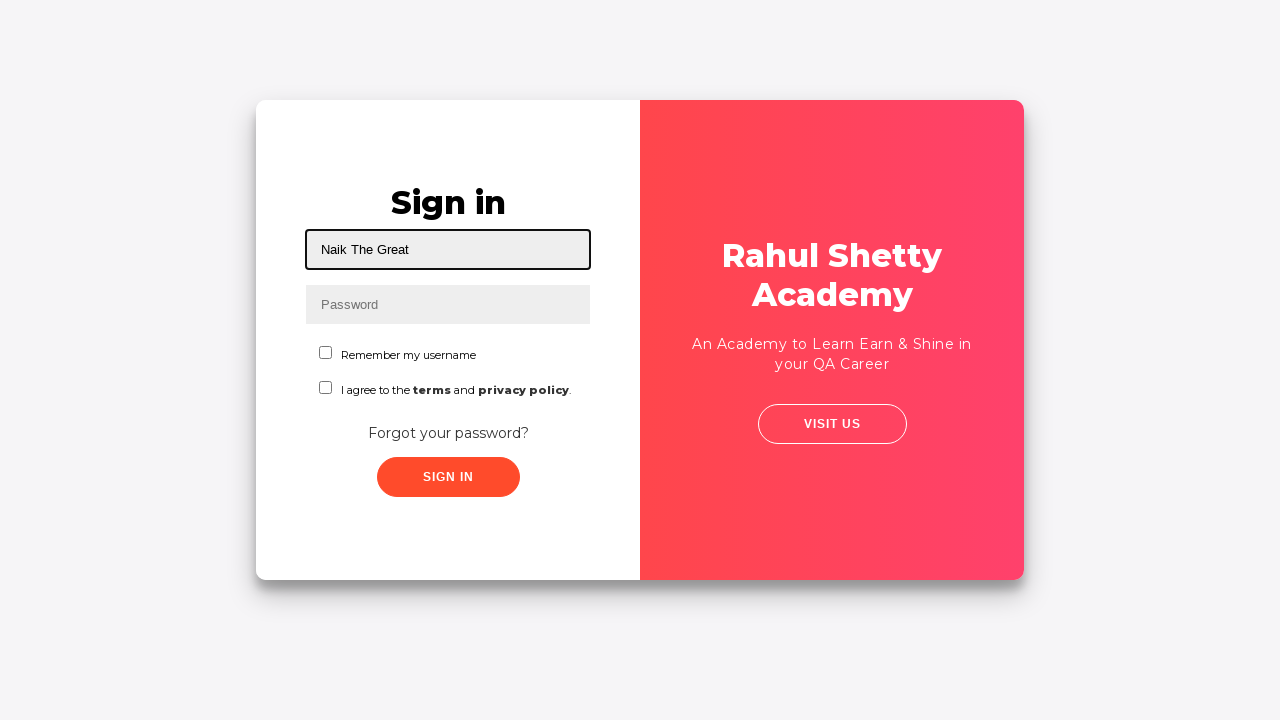

Filled password field with '12354' on input[placeholder='Password']
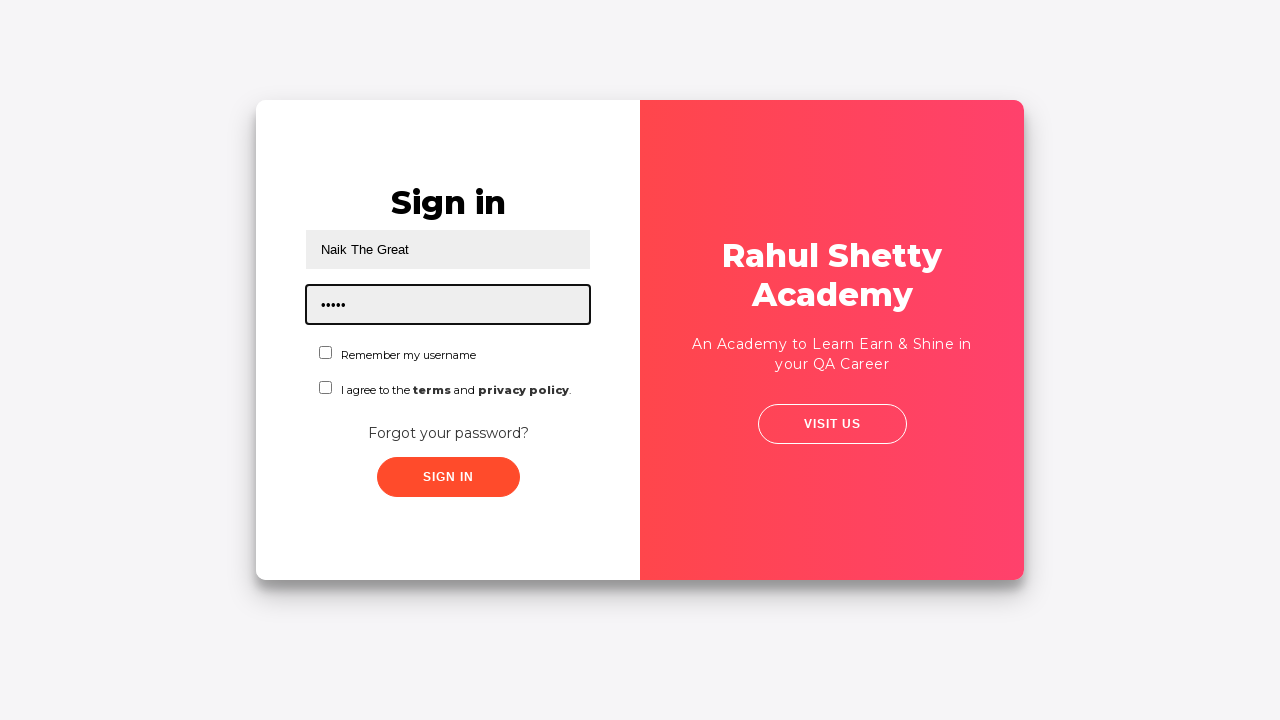

Clicked first checkbox at (326, 352) on div.checkbox-container span:nth-child(1) input
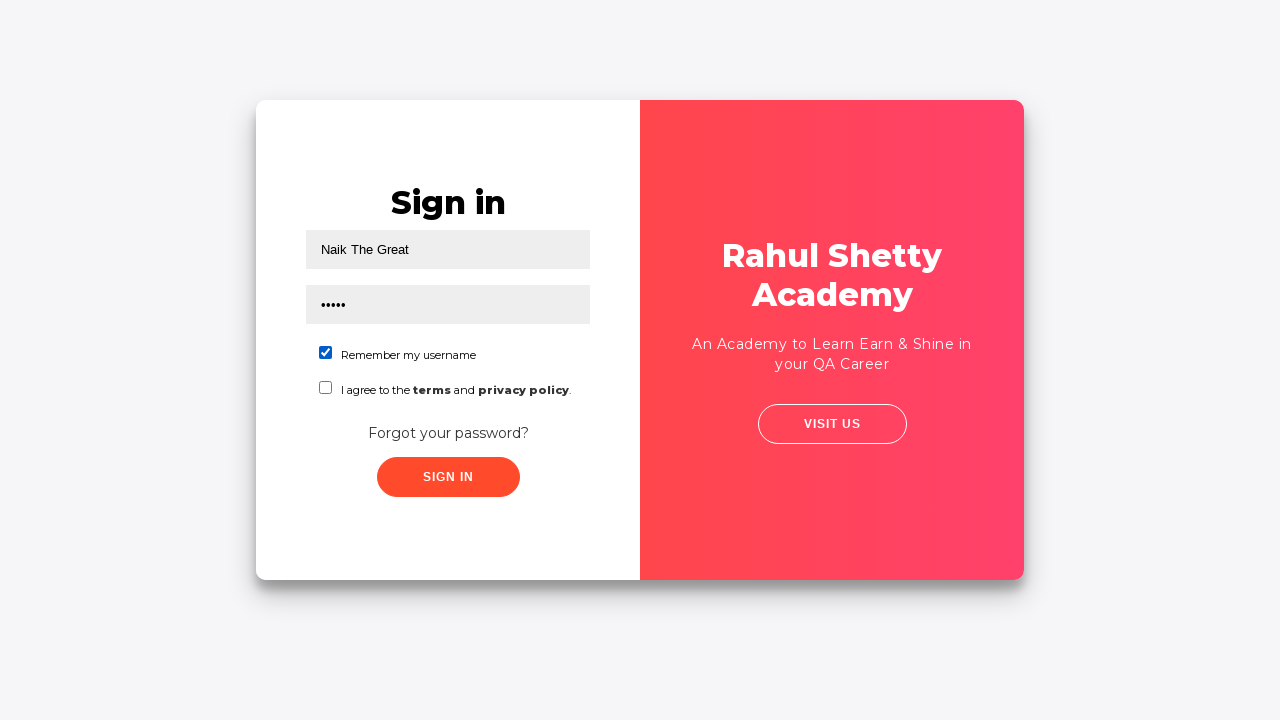

Clicked second checkbox at (326, 388) on div.checkbox-container span:nth-child(2) input
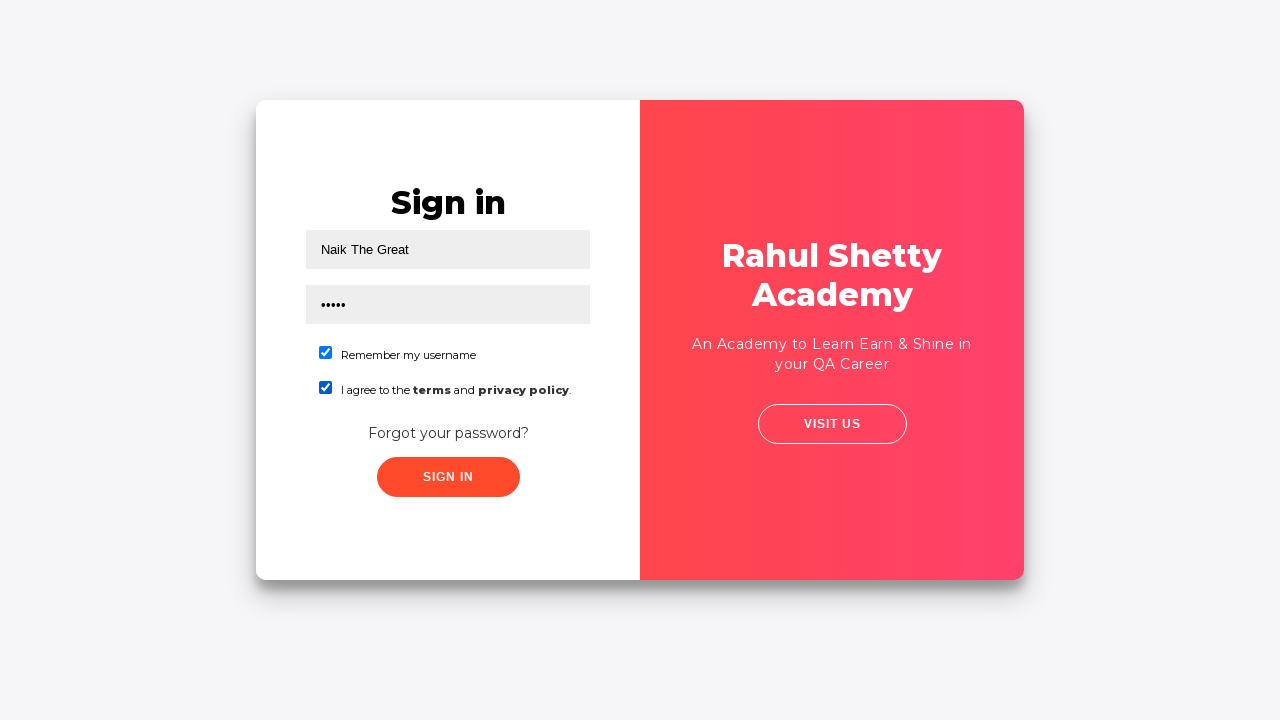

Clicked submit button at (448, 477) on button.submit
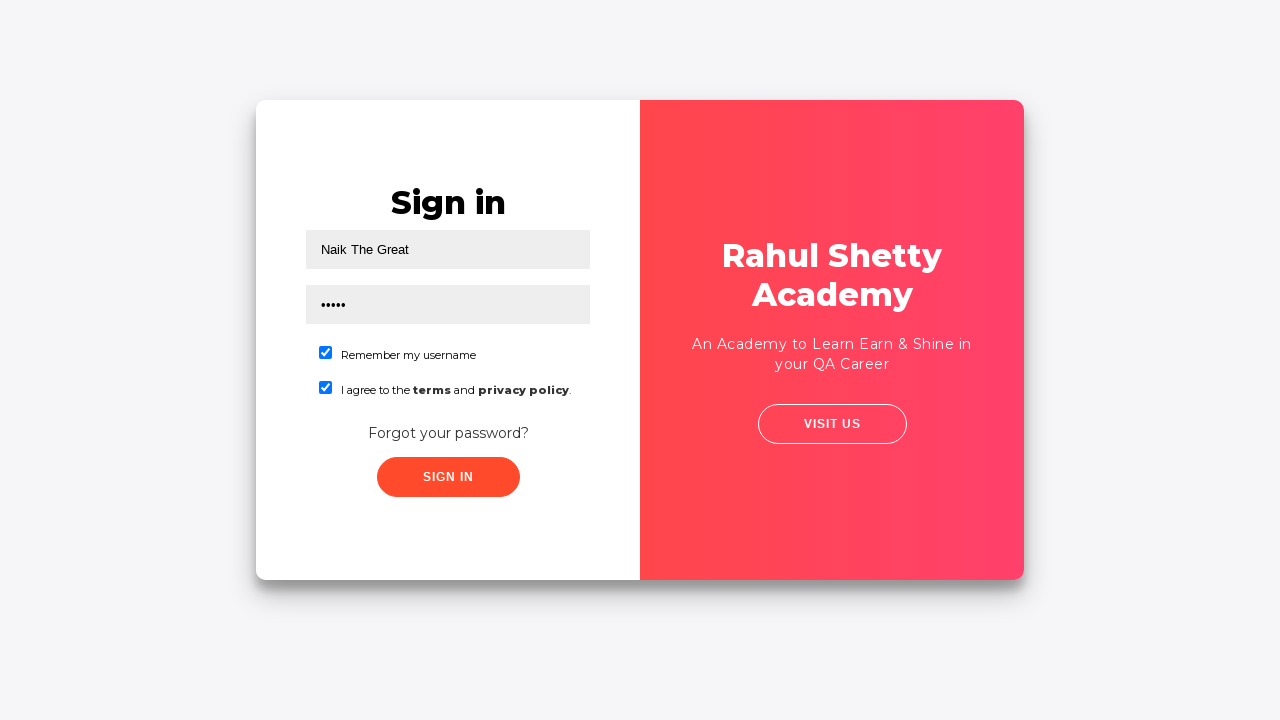

Clicked 'Forgot your password?' link at (448, 433) on text=Forgot your password?
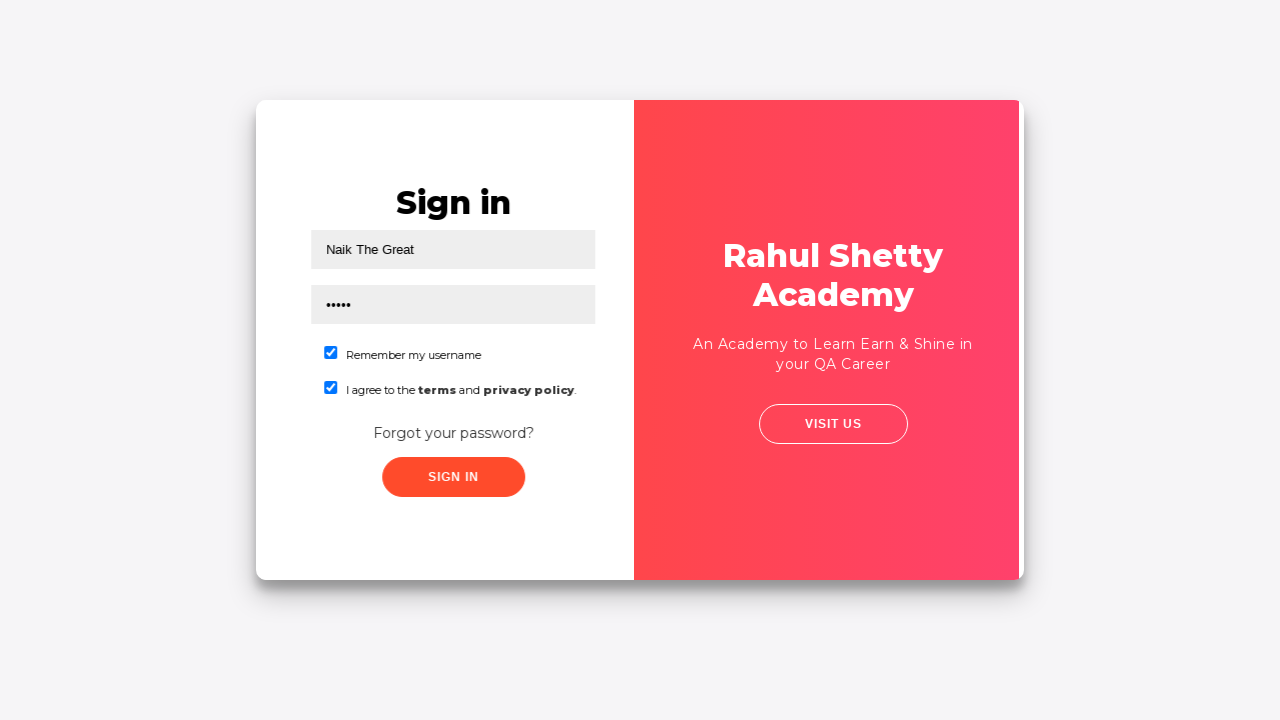

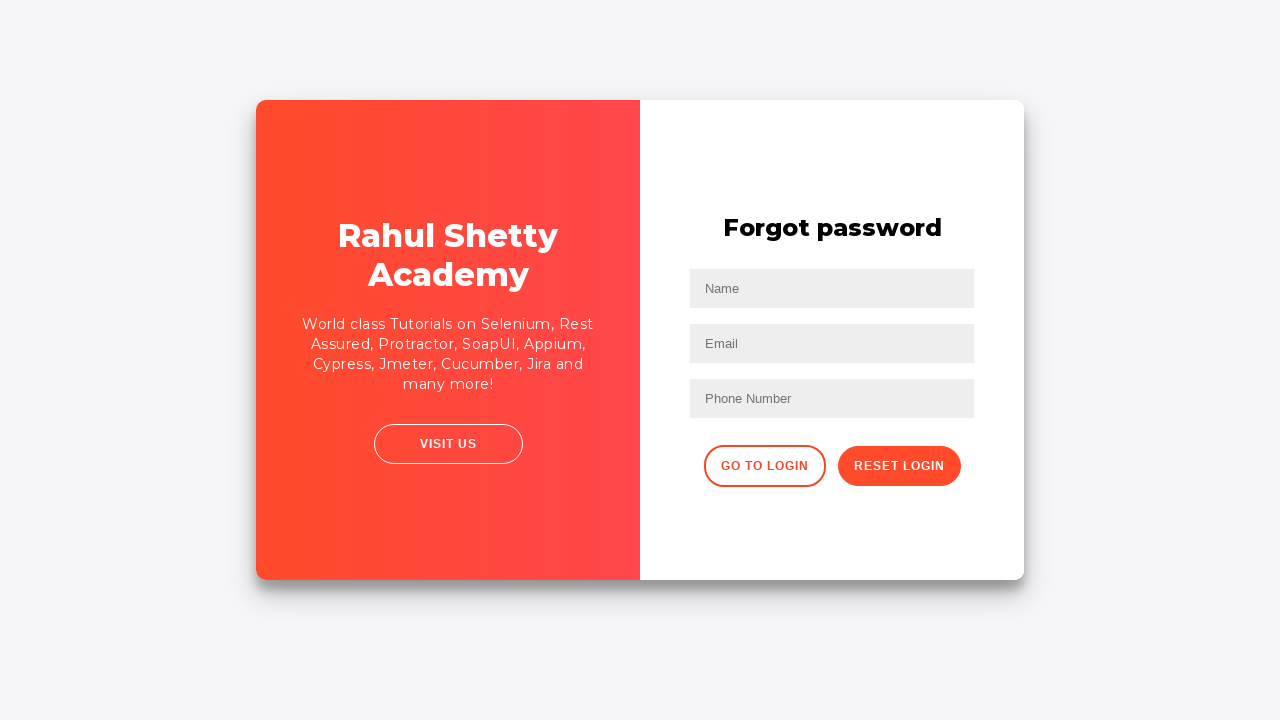